Fills both first name and last name fields in a practice form

Starting URL: https://demoqa.com/automation-practice-form

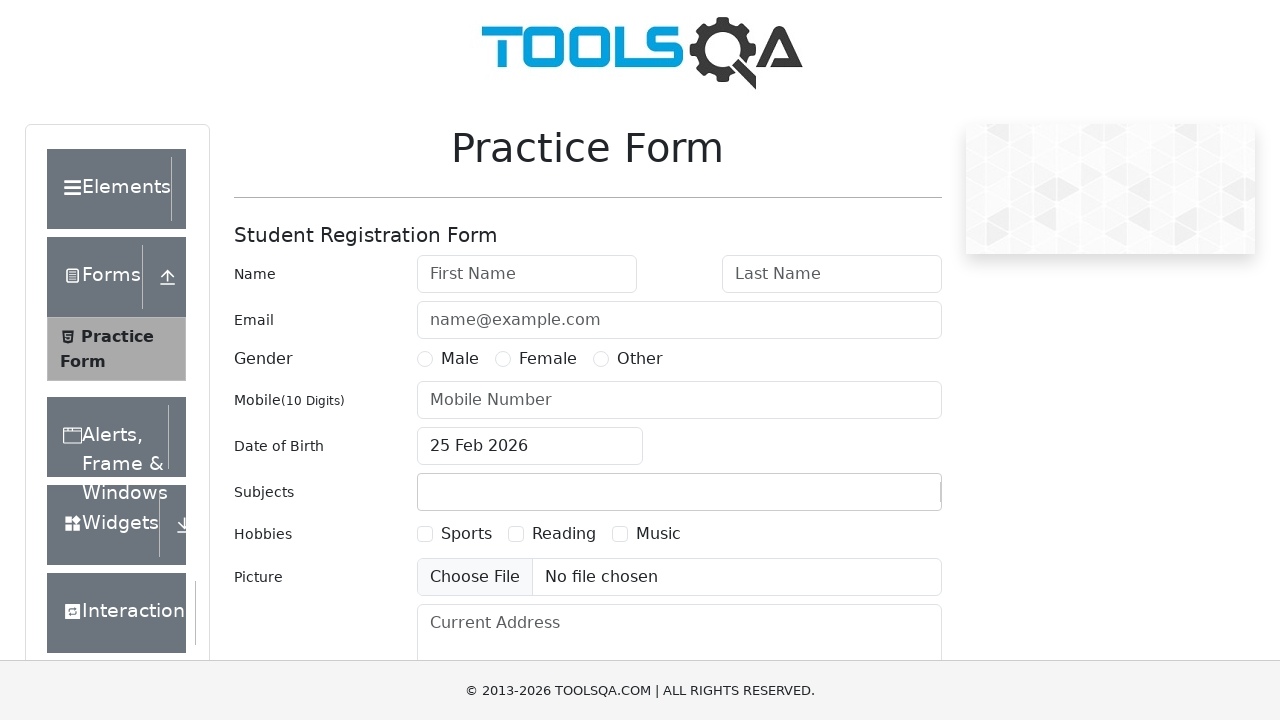

Cleared first name field on #firstName
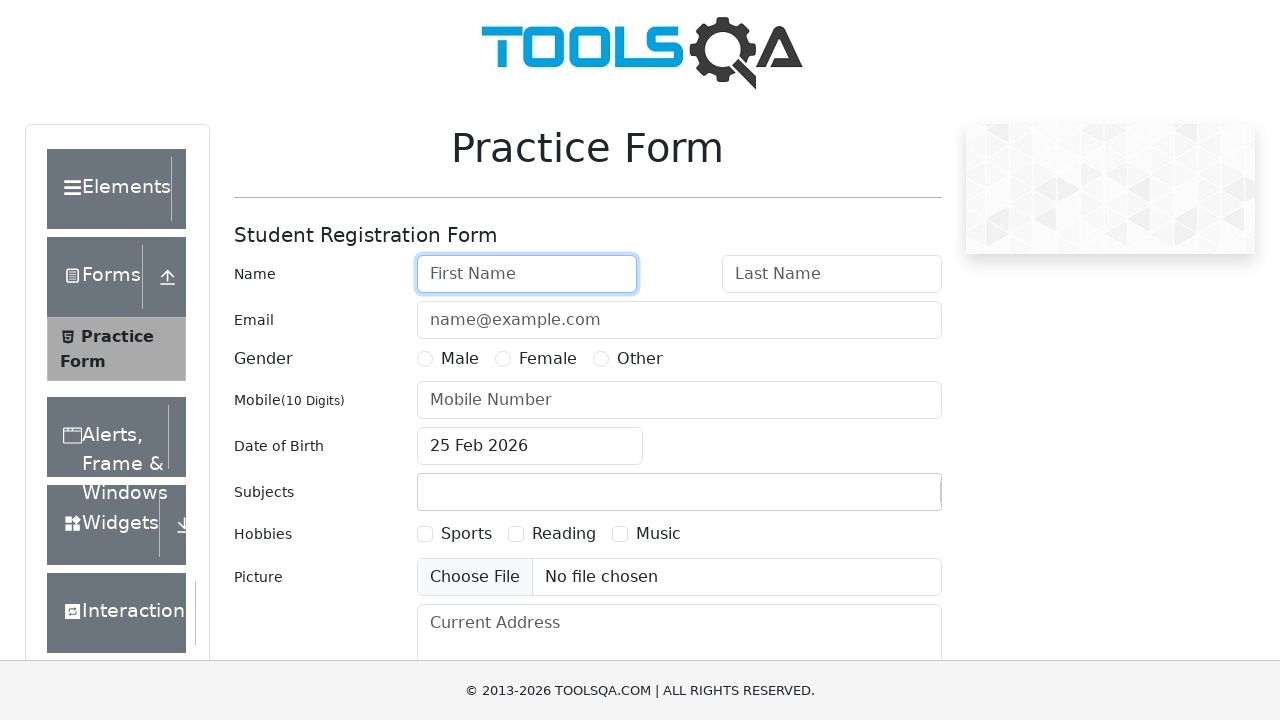

Filled first name field with 'Doroganici' on #firstName
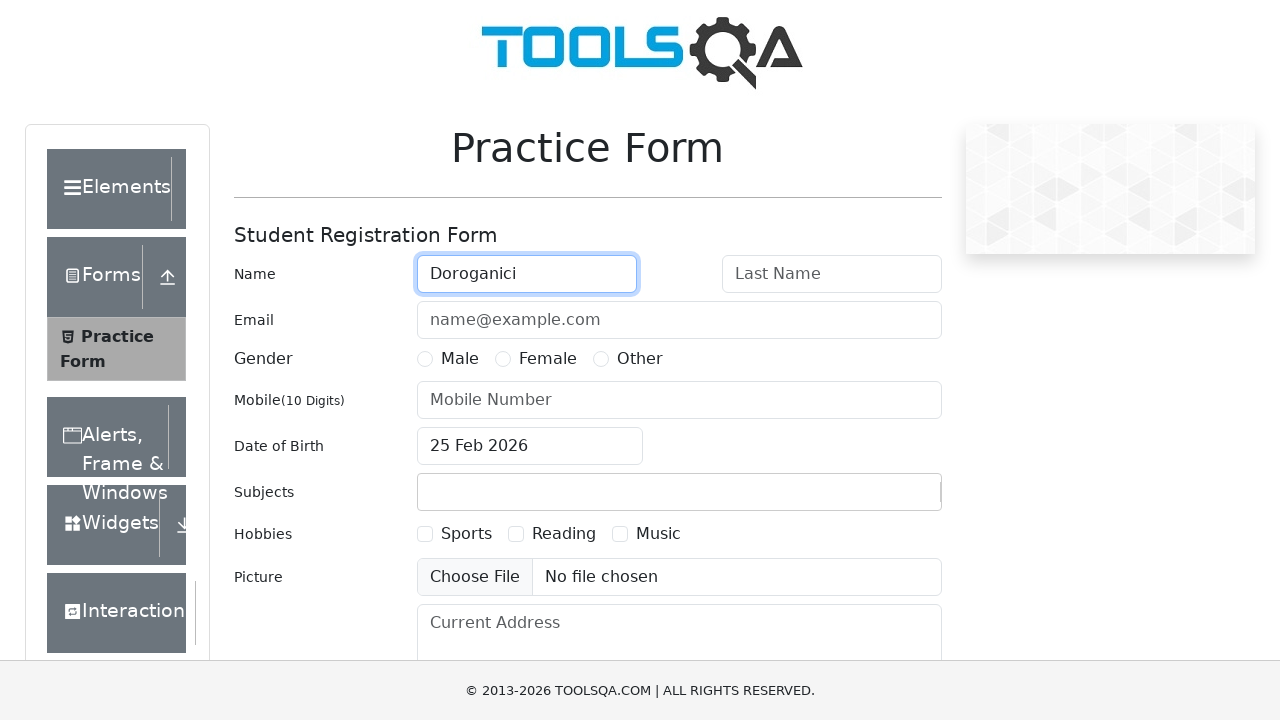

Cleared last name field on #lastName
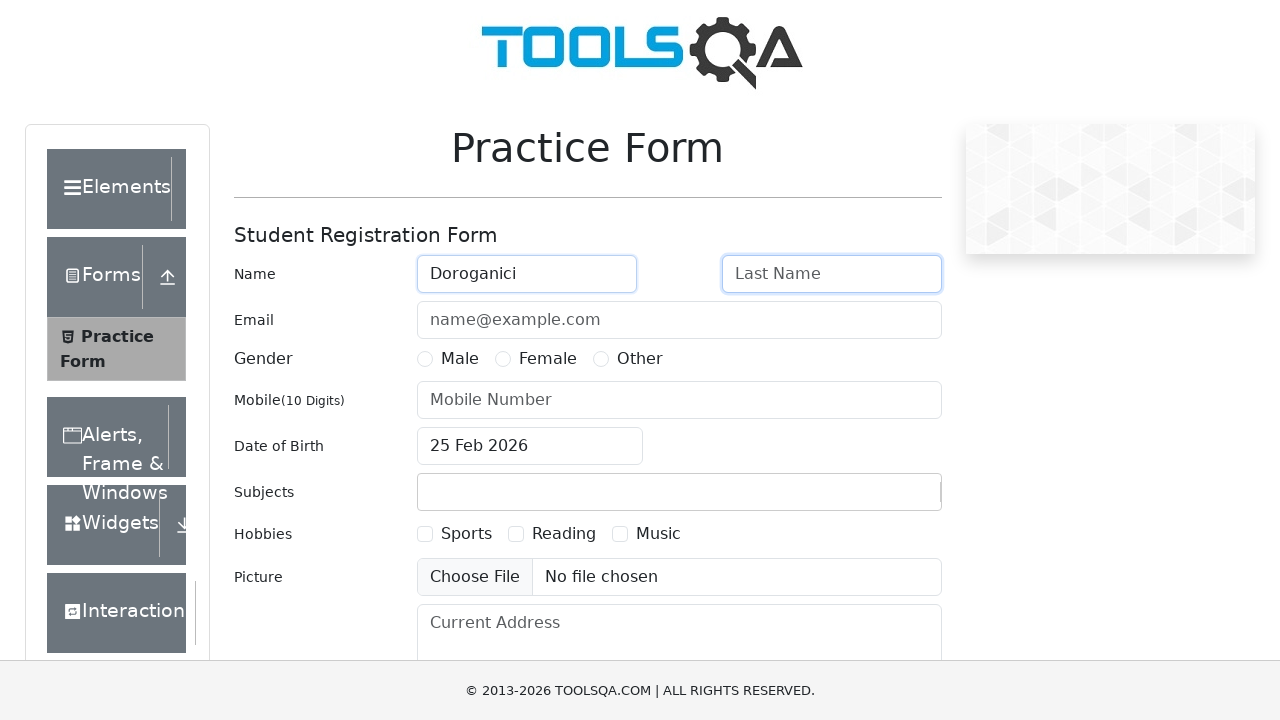

Filled last name field with 'Andrei' on #lastName
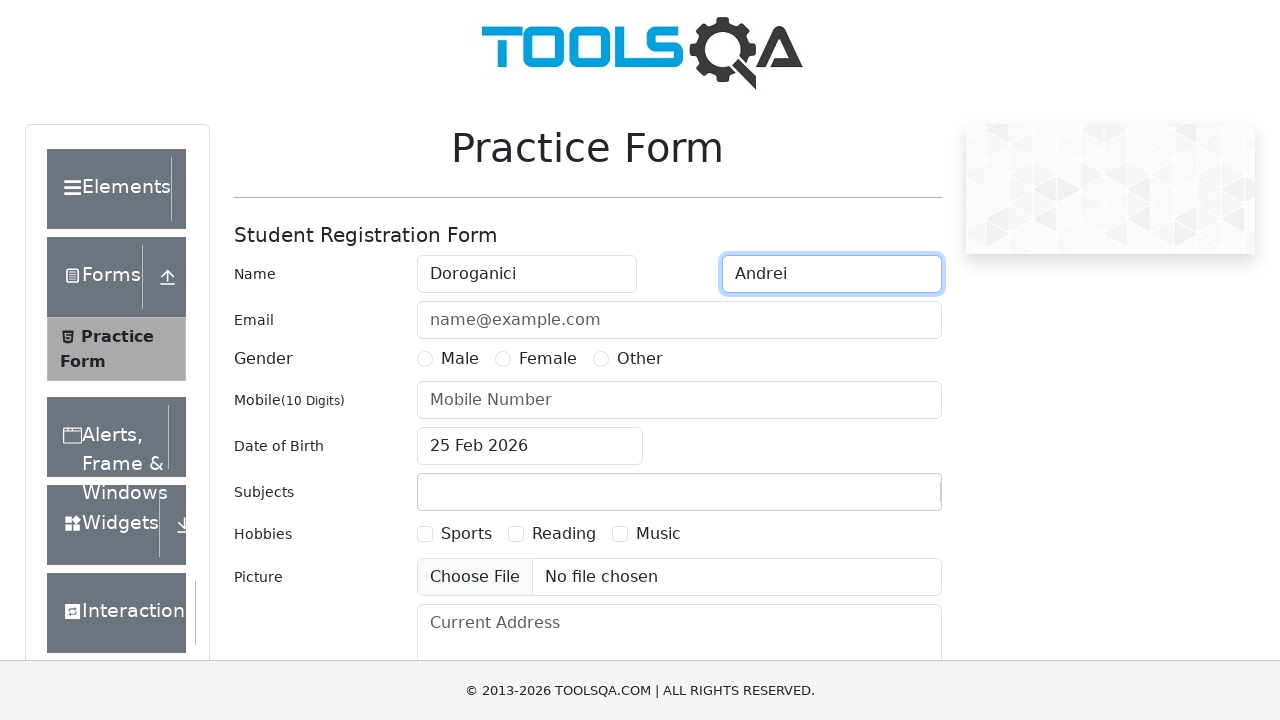

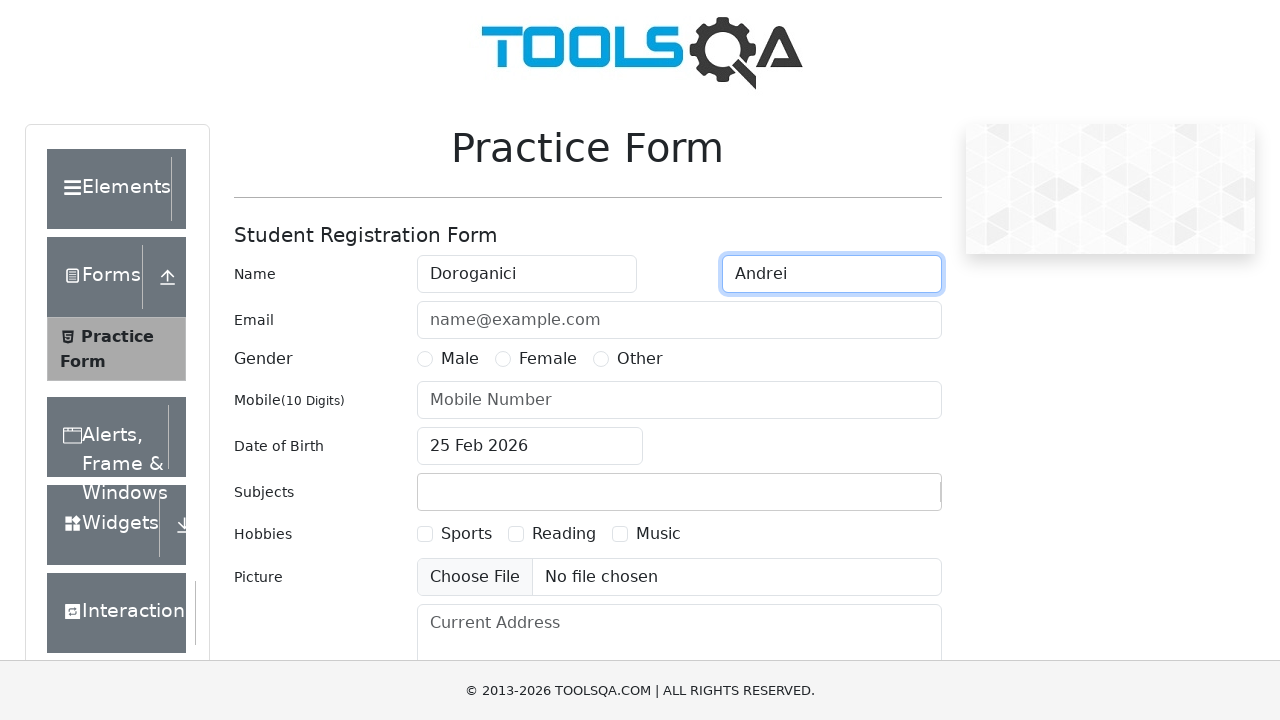